Tests checkbox functionality by finding all checkboxes on the page and verifying their checked/unchecked states using both attribute lookup and is_selected methods

Starting URL: http://the-internet.herokuapp.com/checkboxes

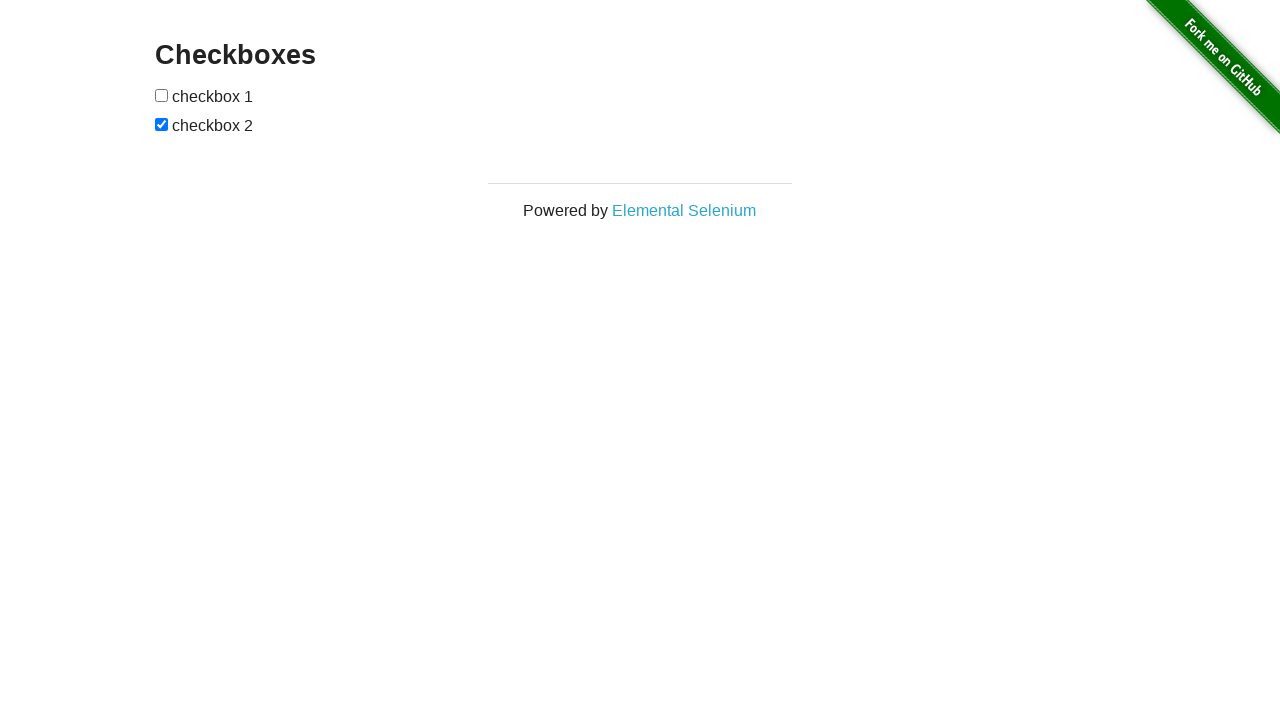

Waited for checkboxes to be present on the page
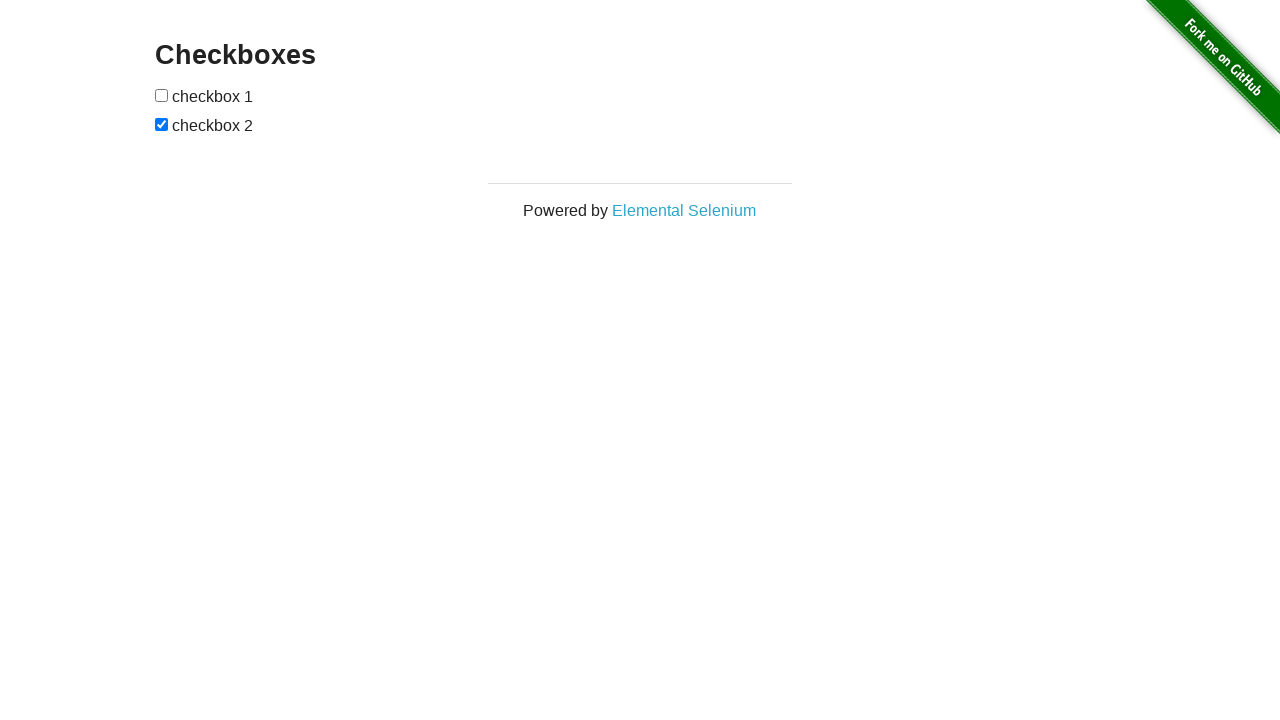

Located all checkboxes on the page
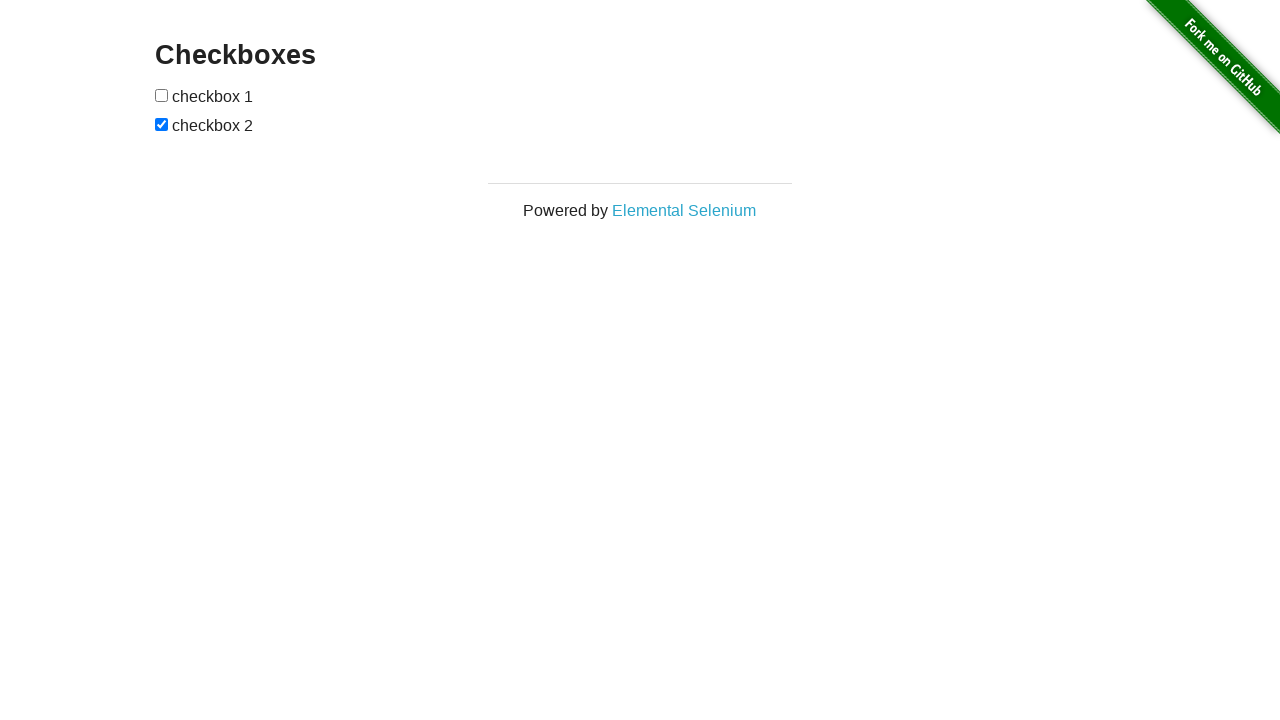

Verified that at least 2 checkboxes are present on the page
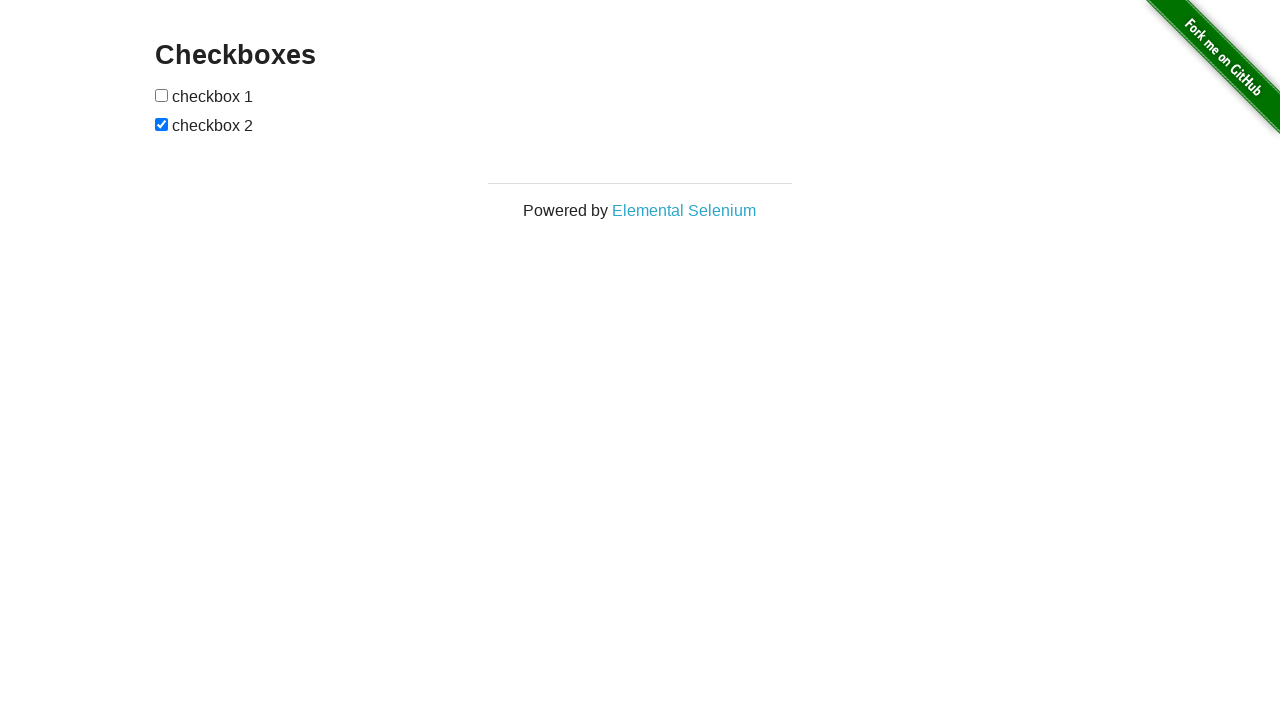

Verified that the first checkbox is unchecked
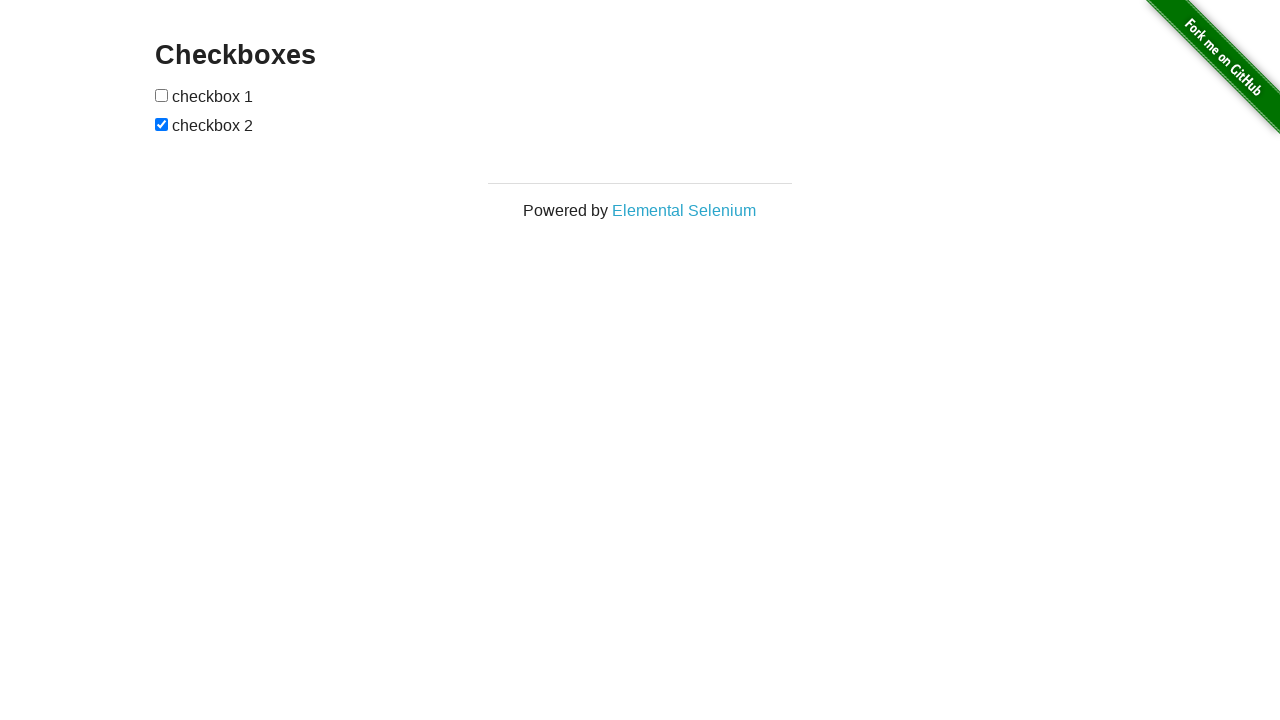

Verified that the second checkbox is checked
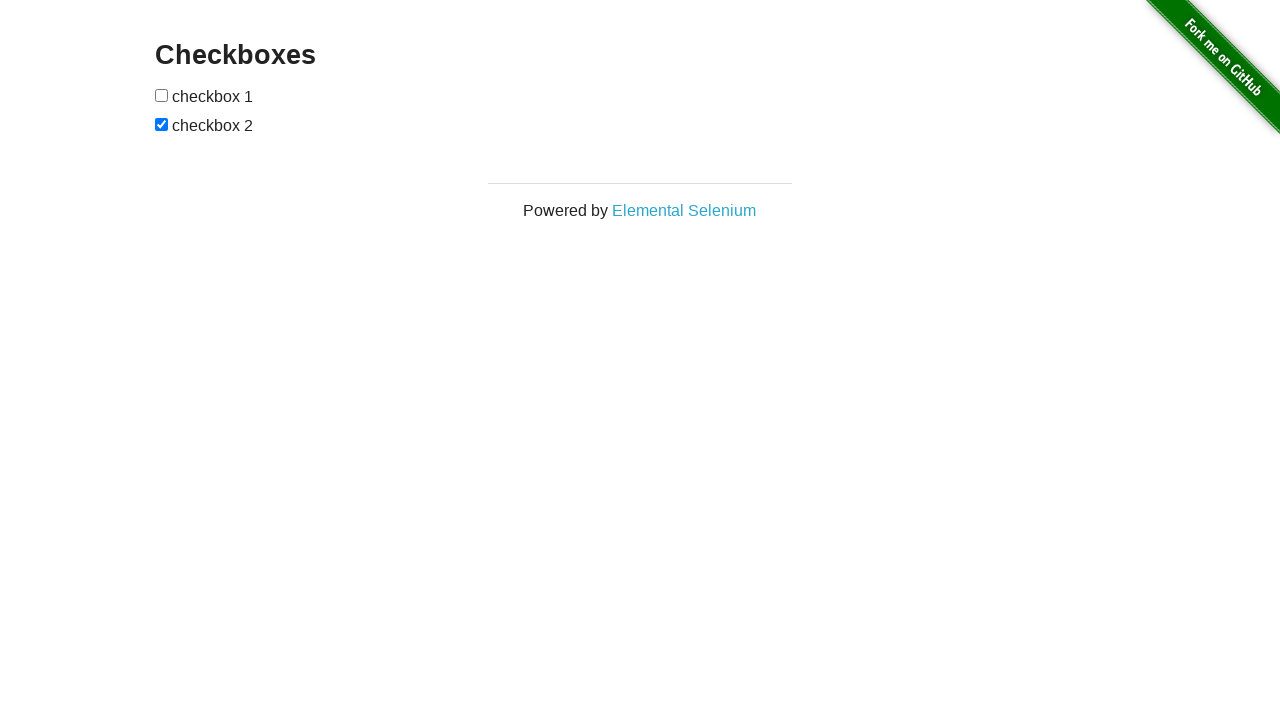

Clicked the first checkbox to check it at (162, 95) on input[type="checkbox"] >> nth=0
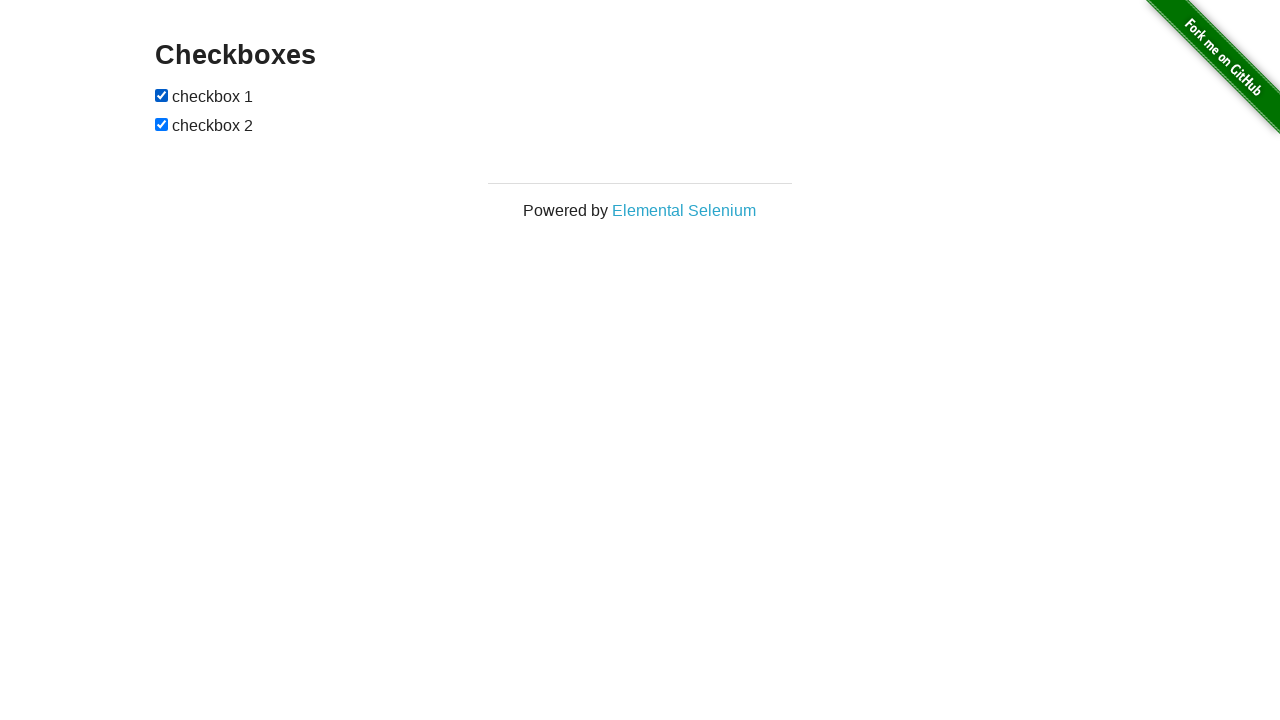

Verified that the first checkbox is now checked
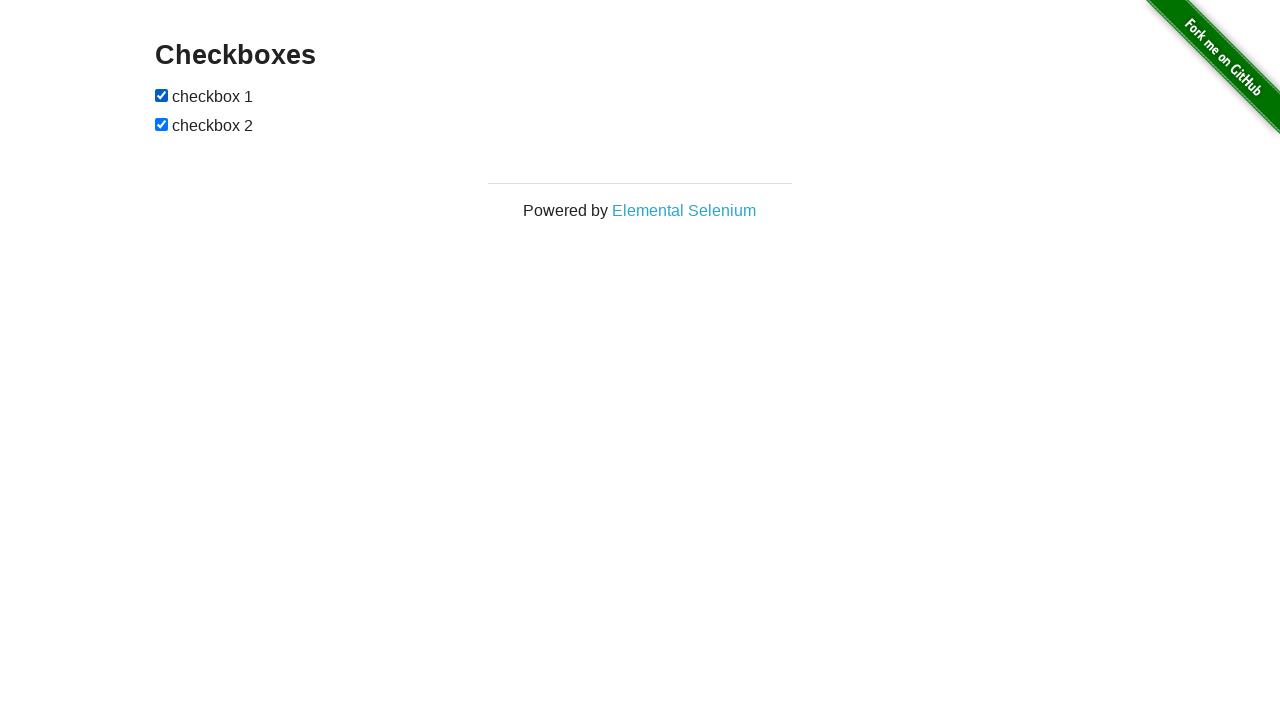

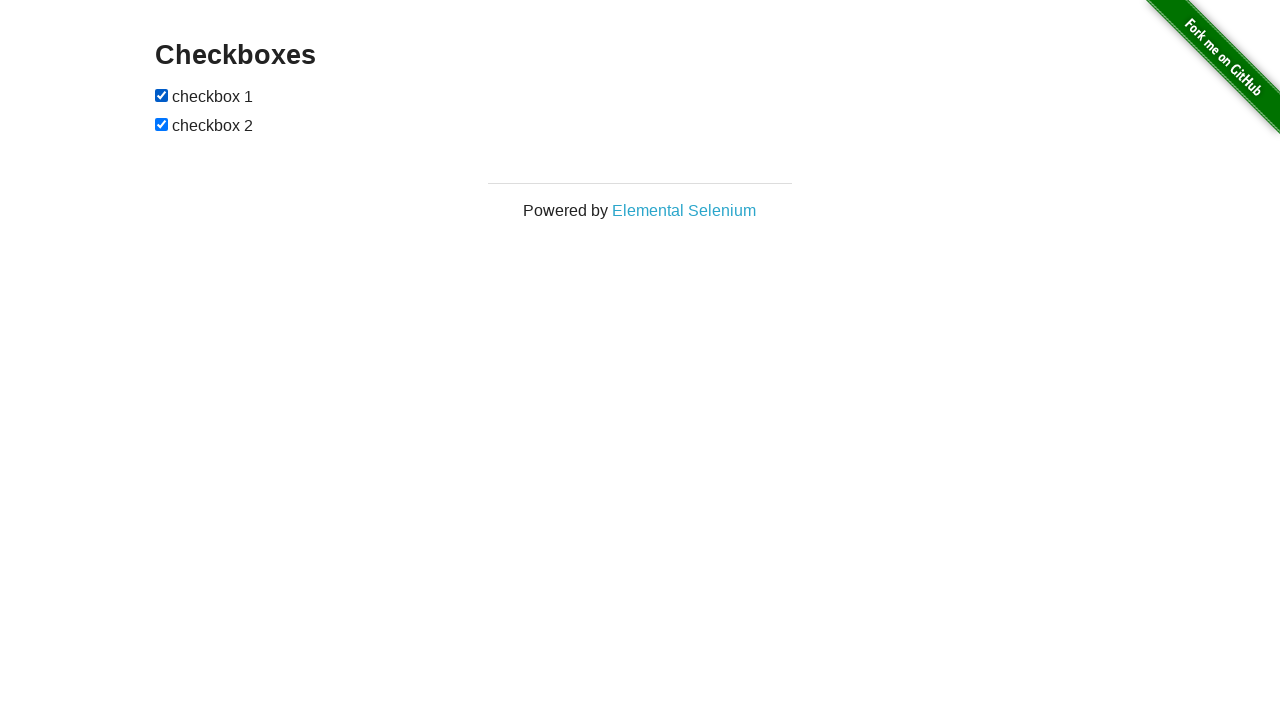